Tests JavaScript alert handling by clicking a button that triggers a JS alert and then accepting the alert dialog

Starting URL: https://the-internet.herokuapp.com/javascript_alerts

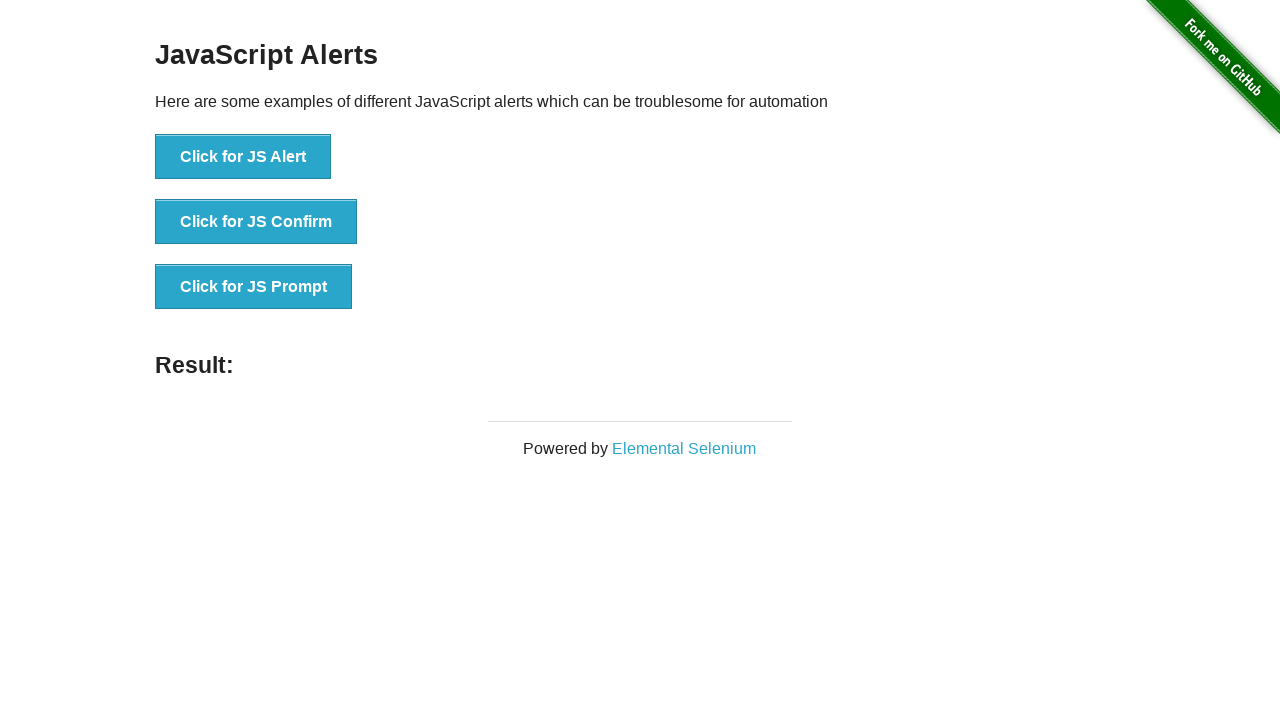

Clicked the 'Click for JS Alert' button at (243, 157) on xpath=//*[text()='Click for JS Alert']
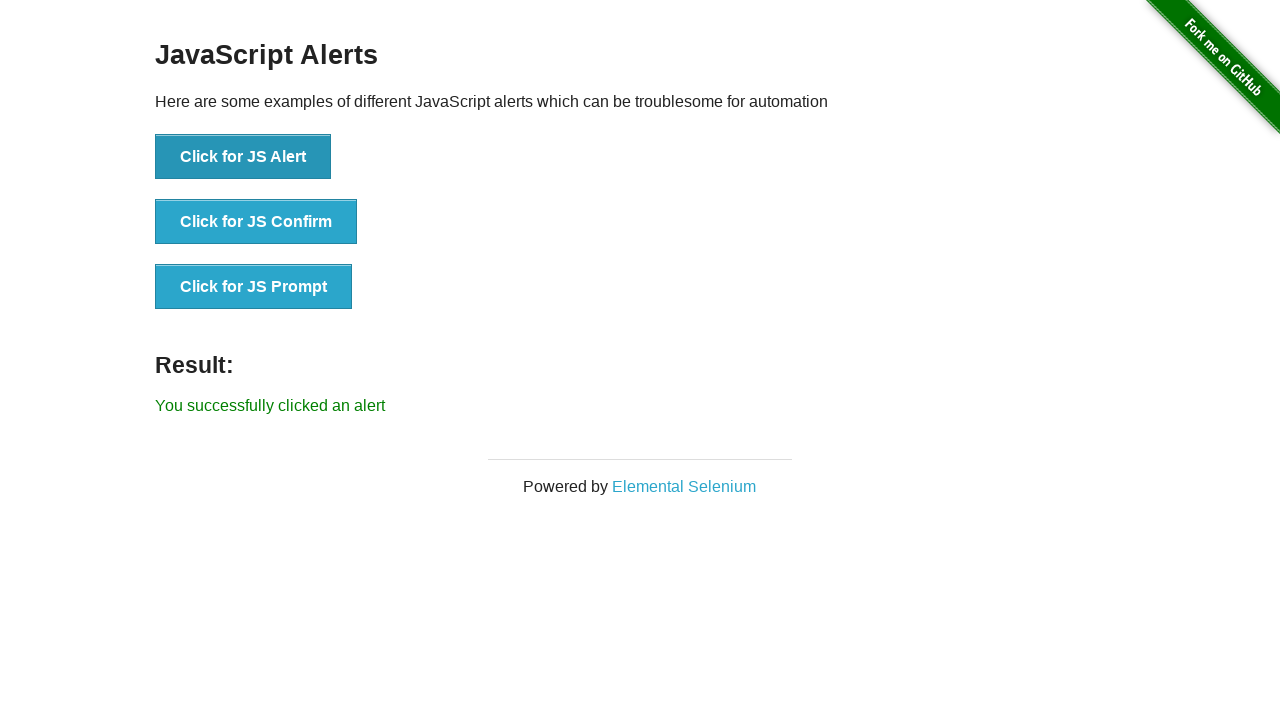

Set up dialog handler to accept alerts
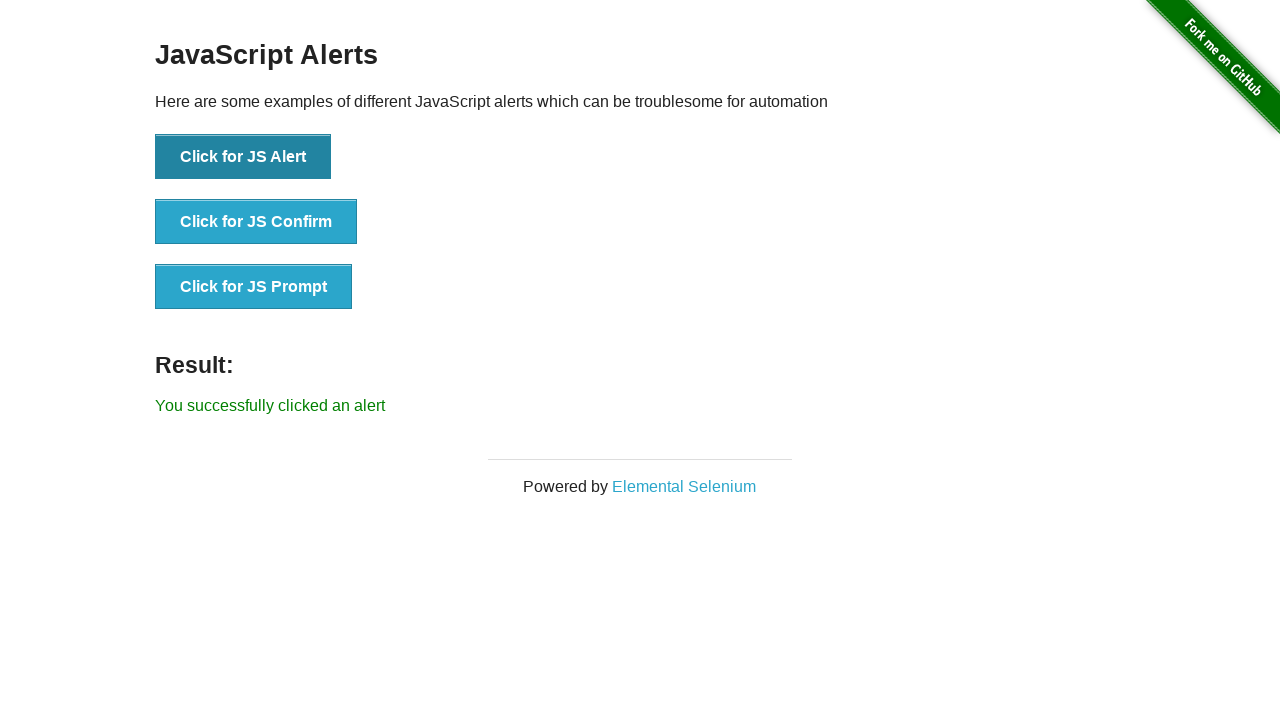

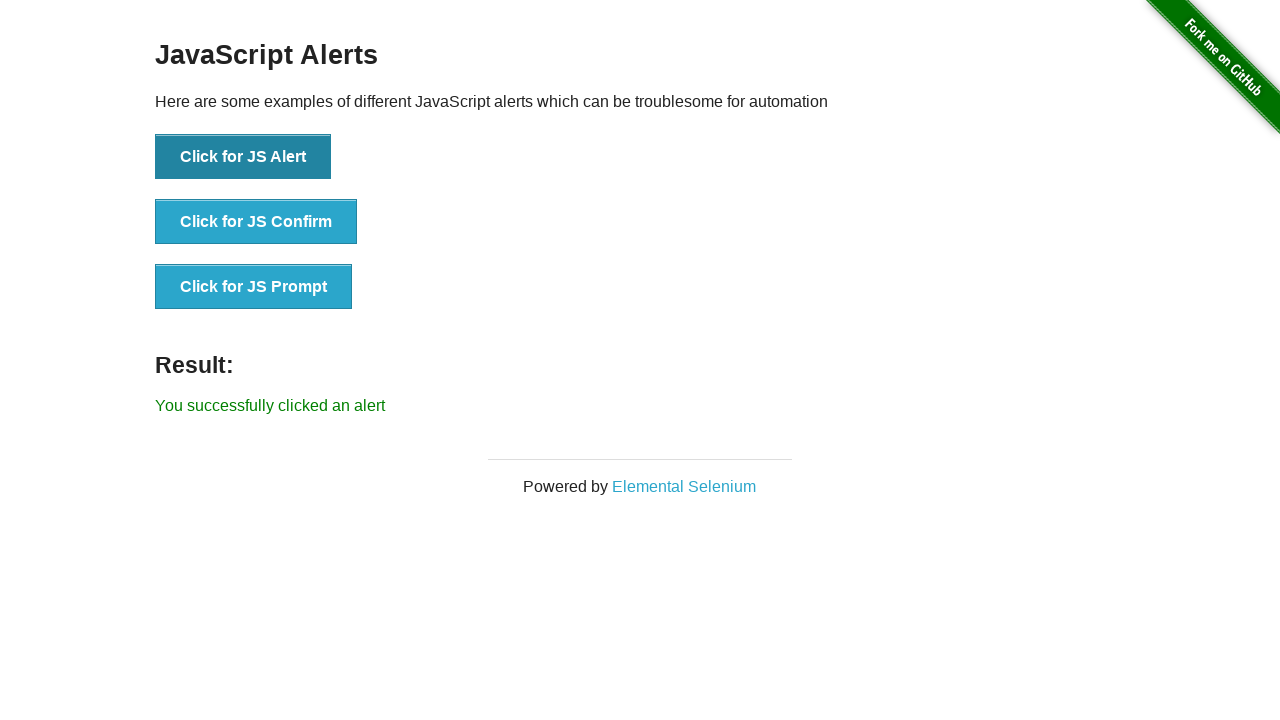